Tests dynamic loading functionality by clicking a start button and verifying that "Hello World!" text appears after the content loads (with 3 second wait).

Starting URL: https://automationfc.github.io/dynamic-loading/

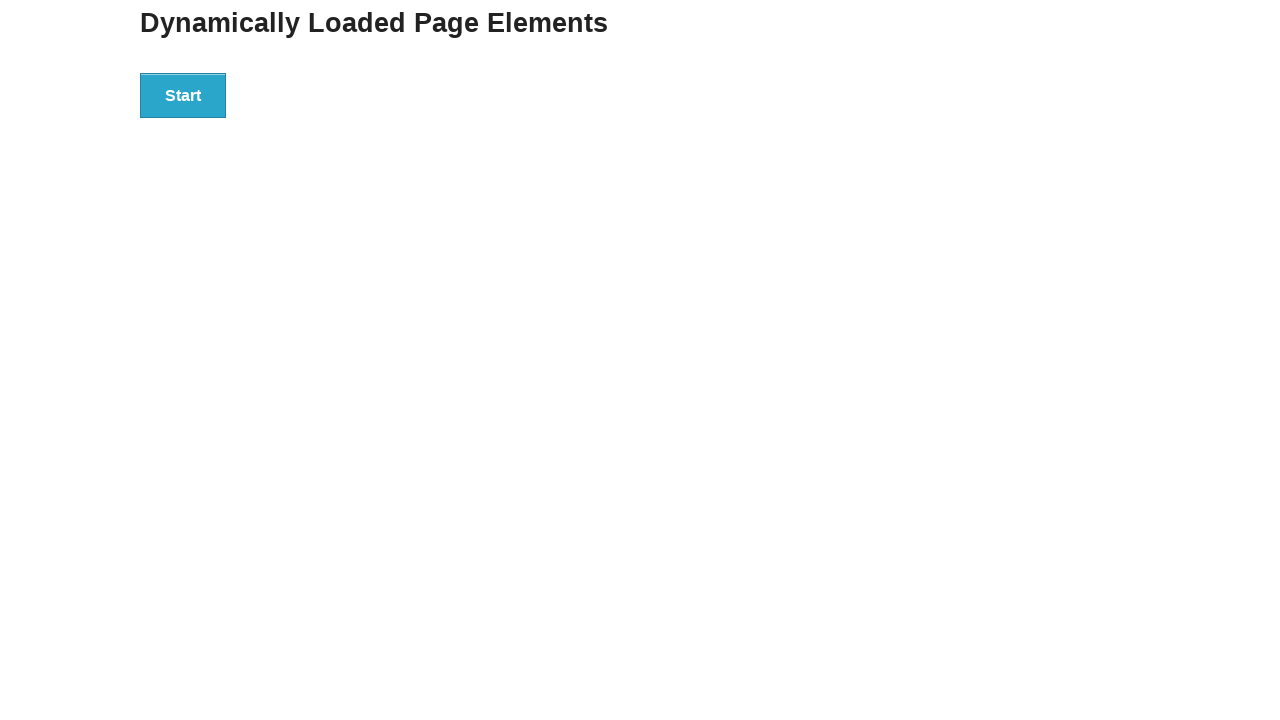

Clicked start button to trigger dynamic loading at (183, 95) on div#start button
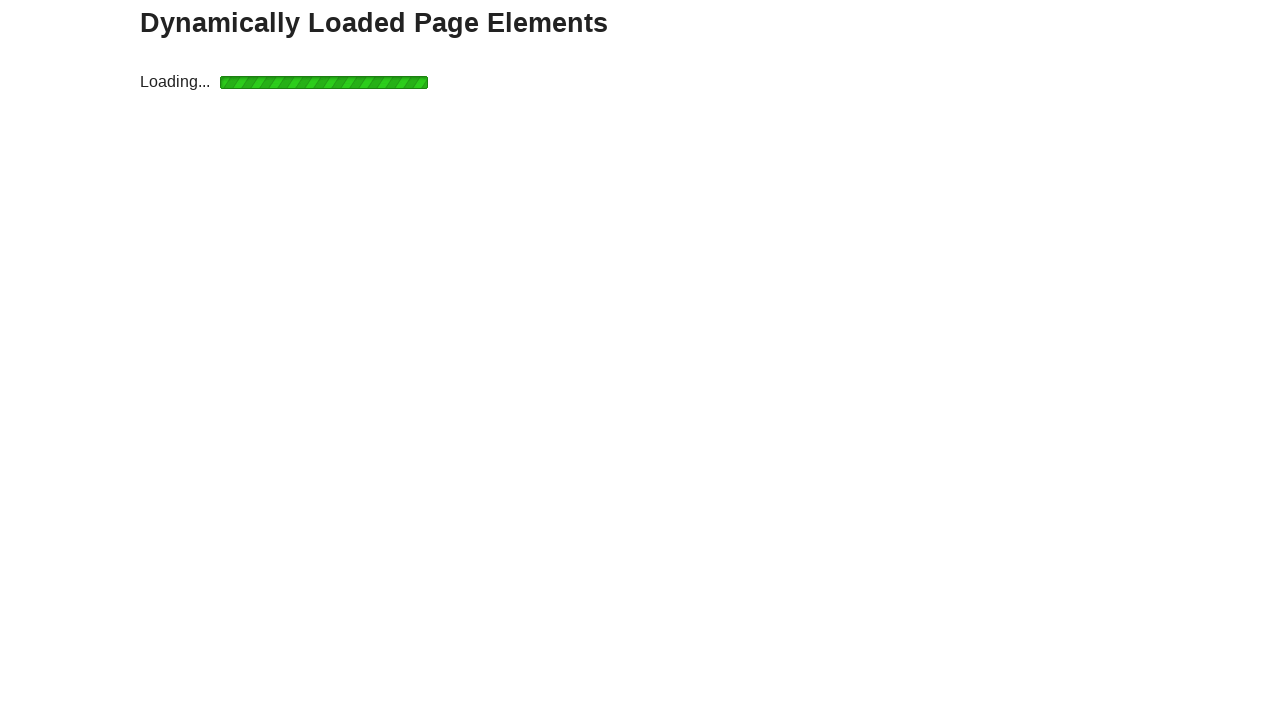

Waited for finish element with h4 to appear after 3 second load time
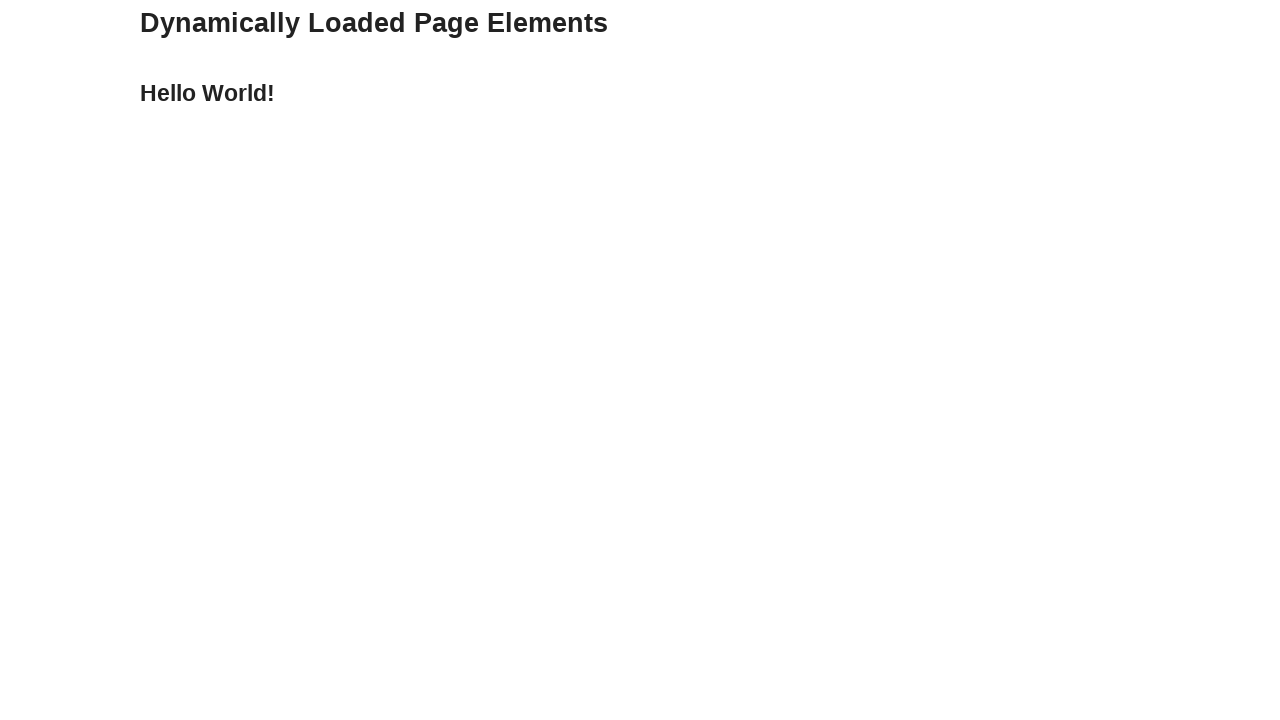

Verified 'Hello World!' text appeared in finish element
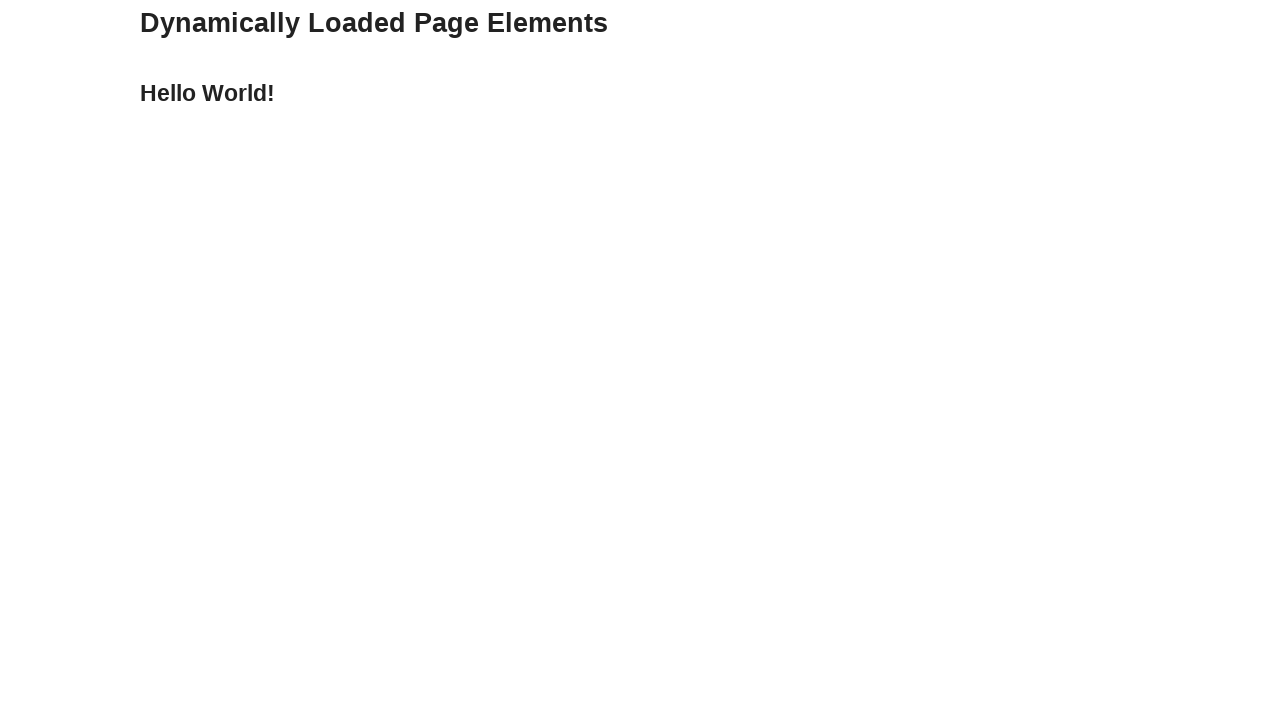

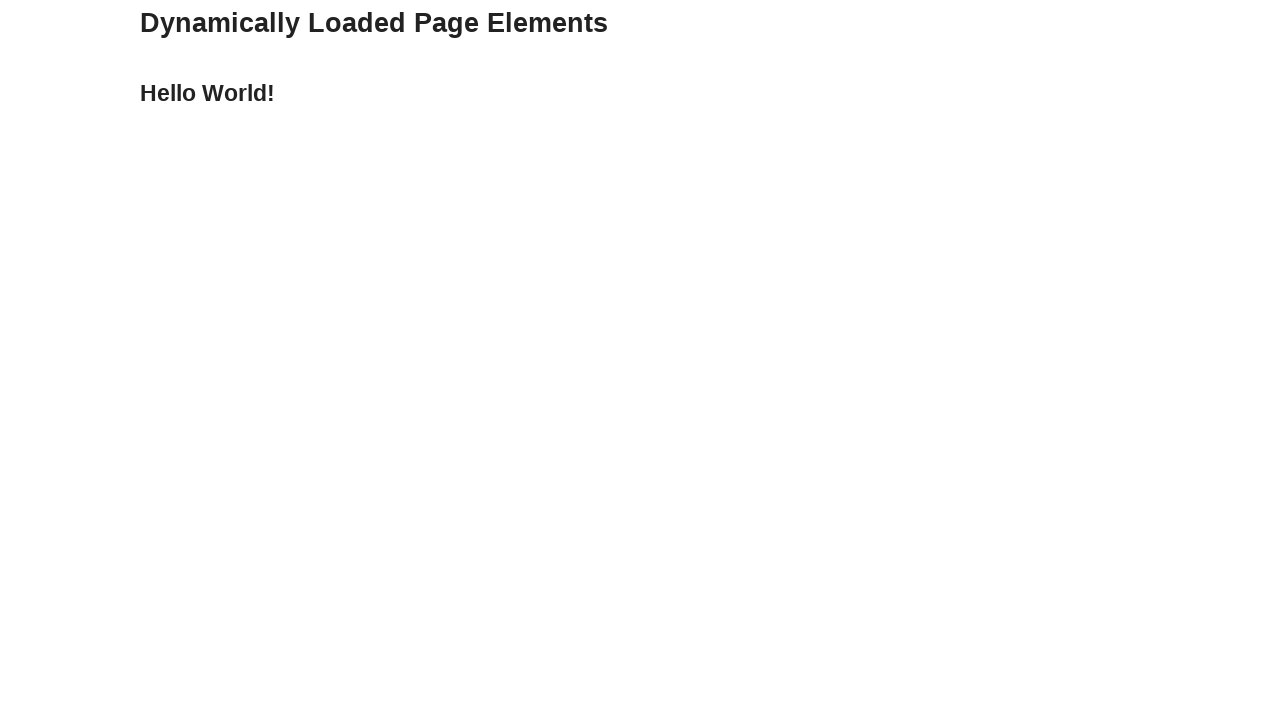